Tests the Python.org search functionality by entering "pycon" as a search query and submitting the form

Starting URL: https://www.python.org

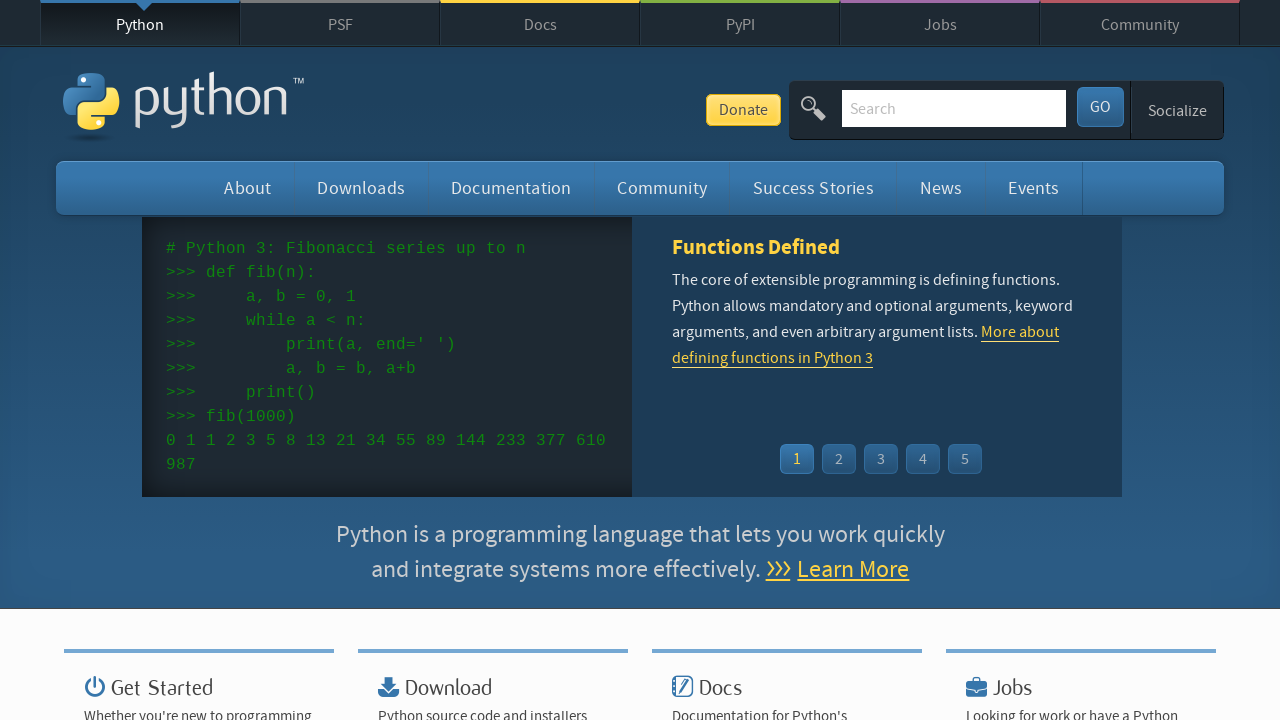

Verified page title contains 'Python'
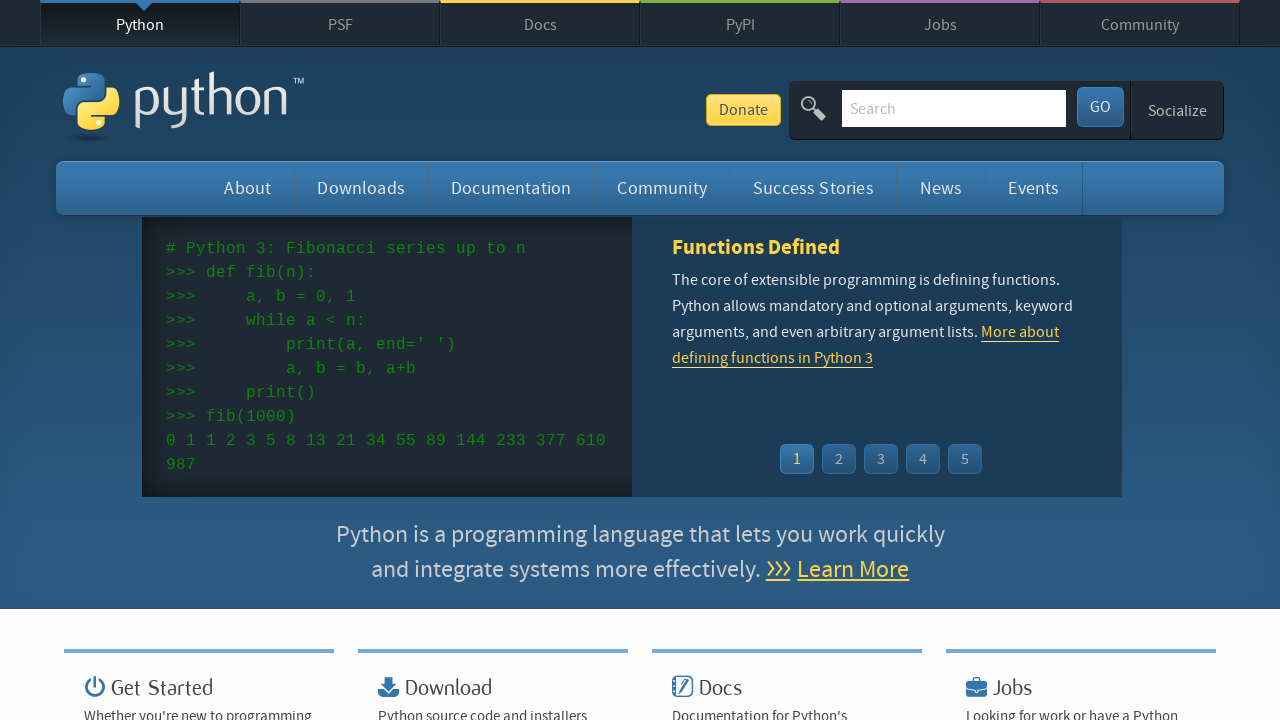

Filled search box with 'pycon' query on input[name='q']
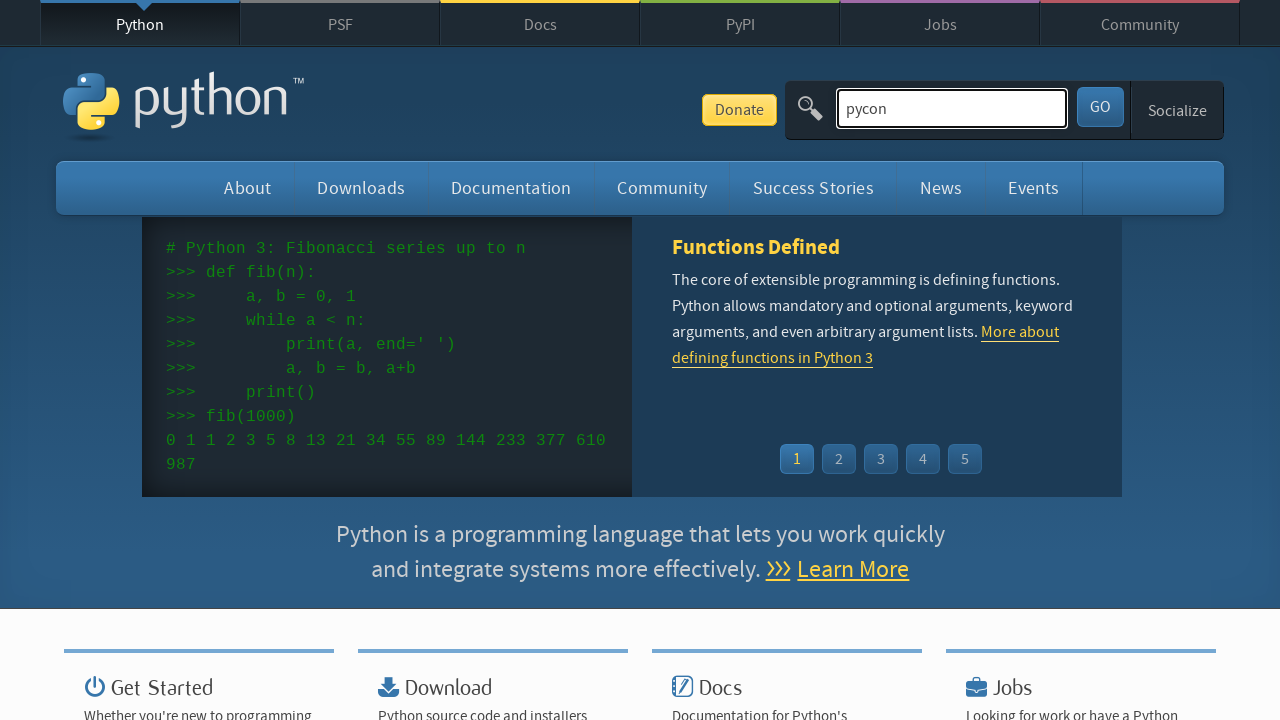

Pressed Enter to submit search form on input[name='q']
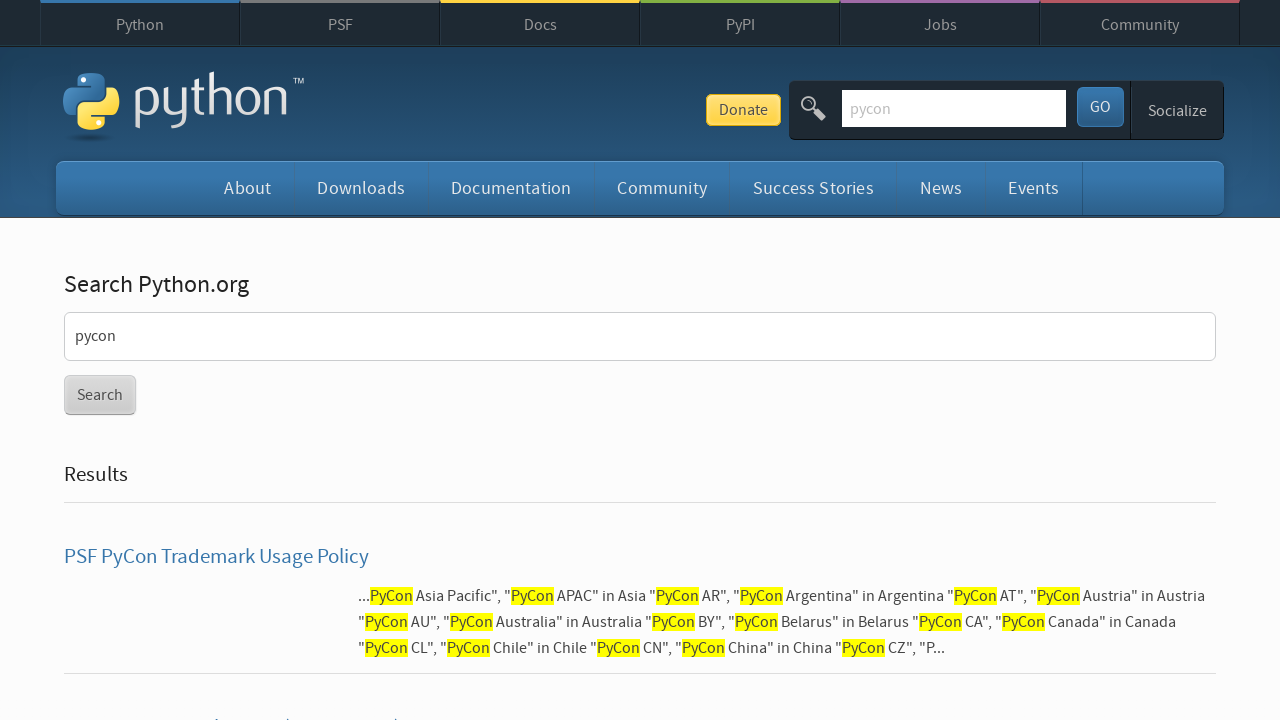

Waited for search results page to load completely
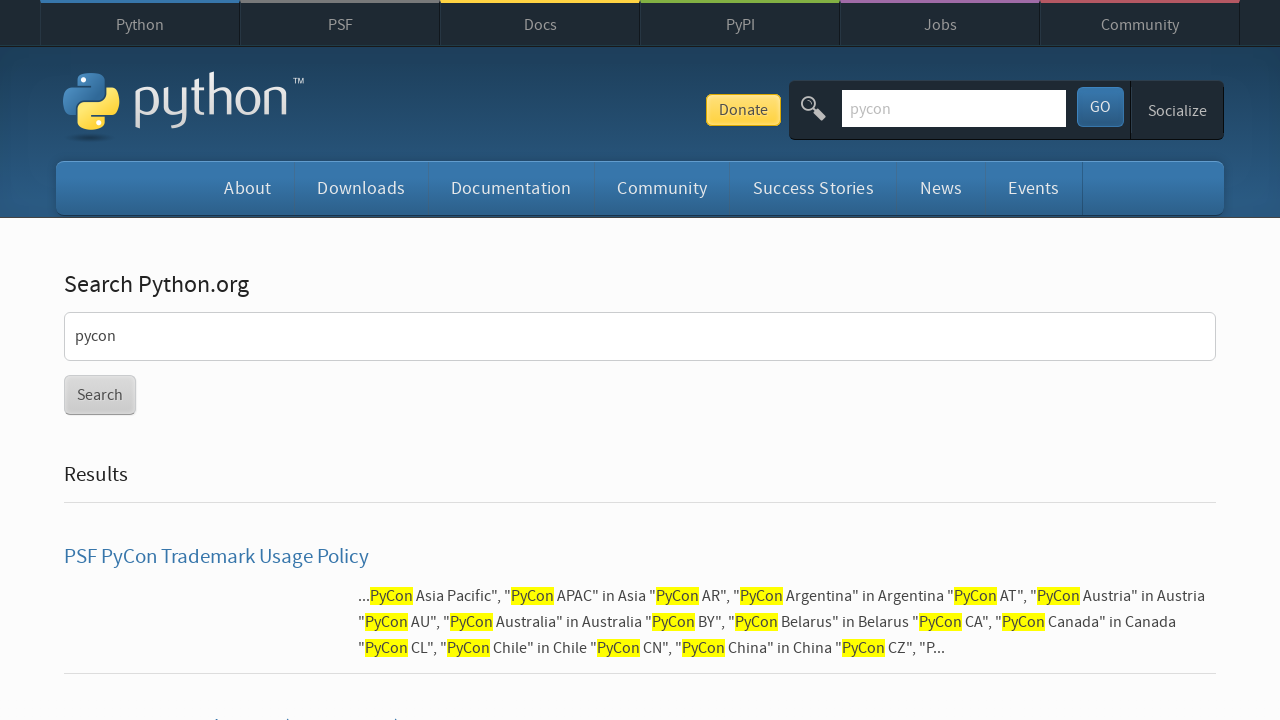

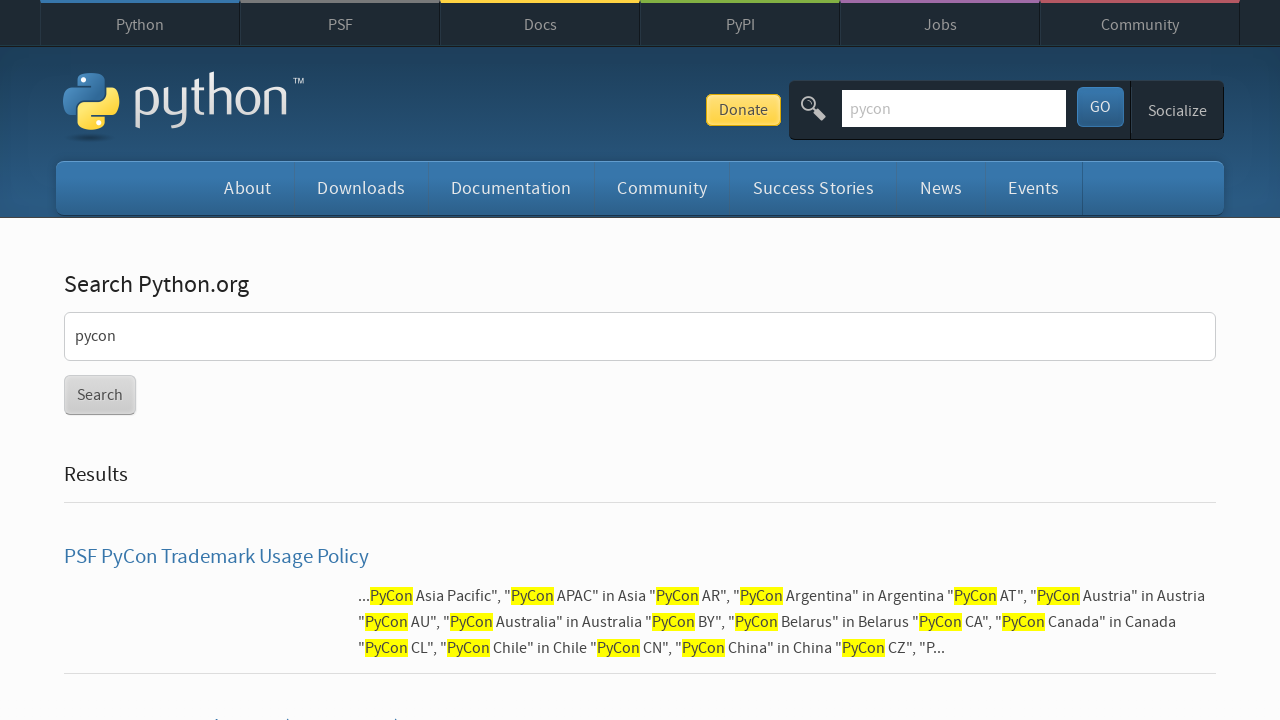